Tests form submission by filling out personal information fields including name, job title, education level, and checkbox selection

Starting URL: http://formy-project.herokuapp.com/form

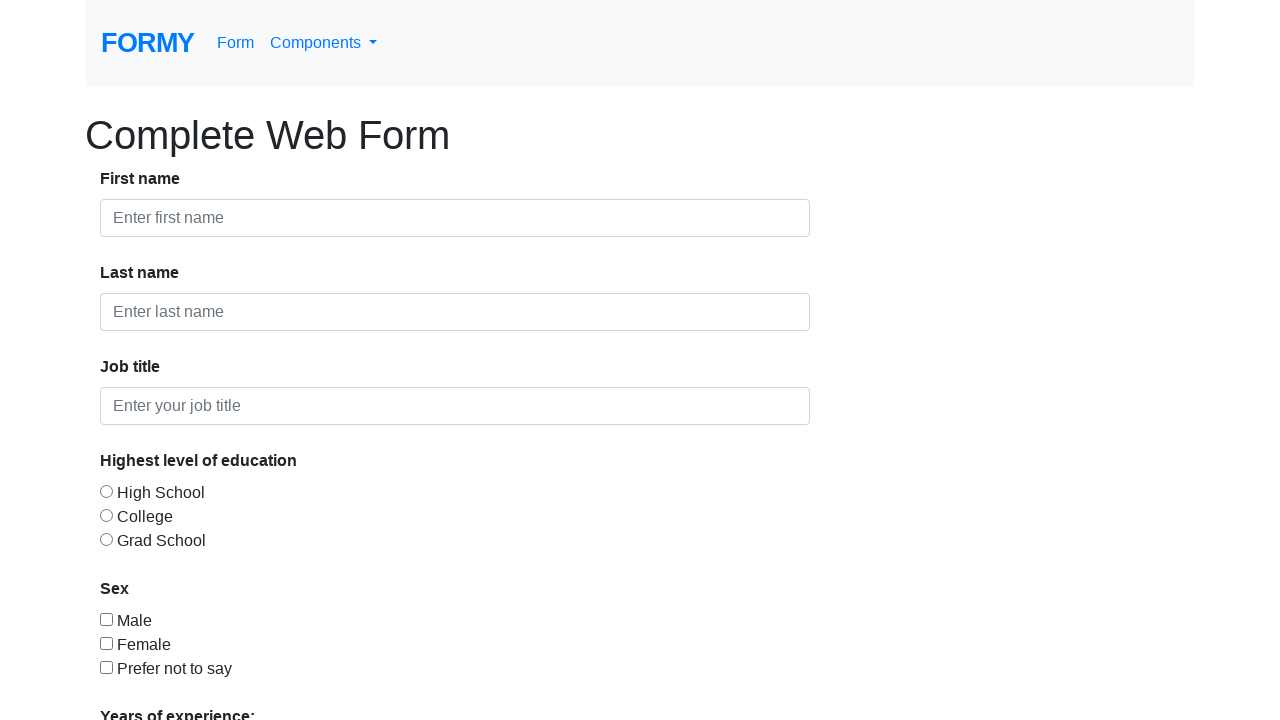

Filled first name field with 'Aravinda' on #first-name
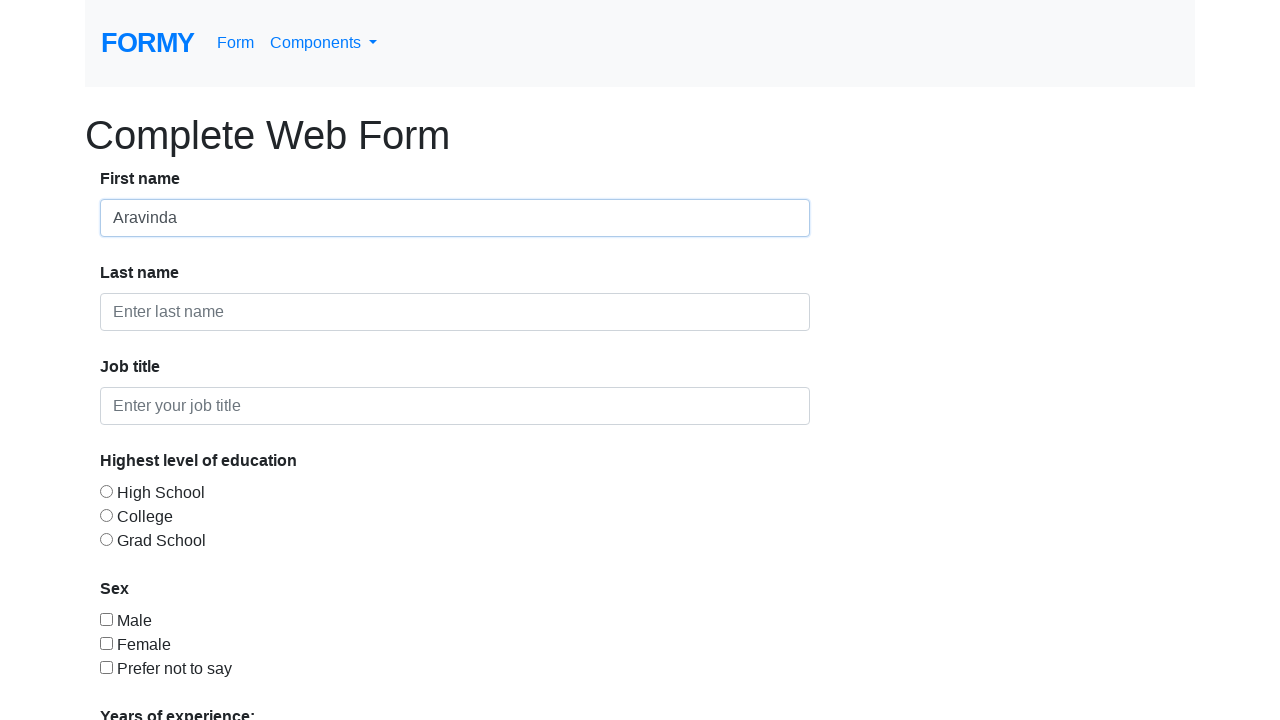

Filled last name field with 'H' on #last-name
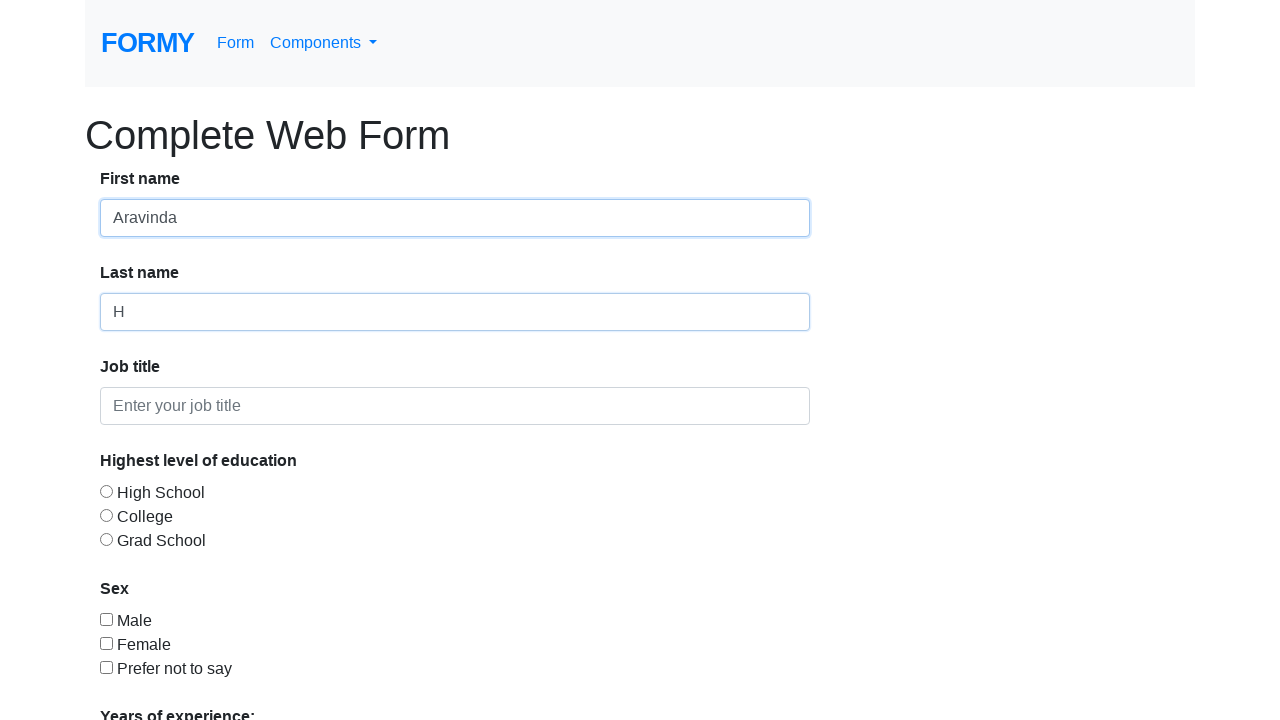

Filled job title field with 'Trainer' on #job-title
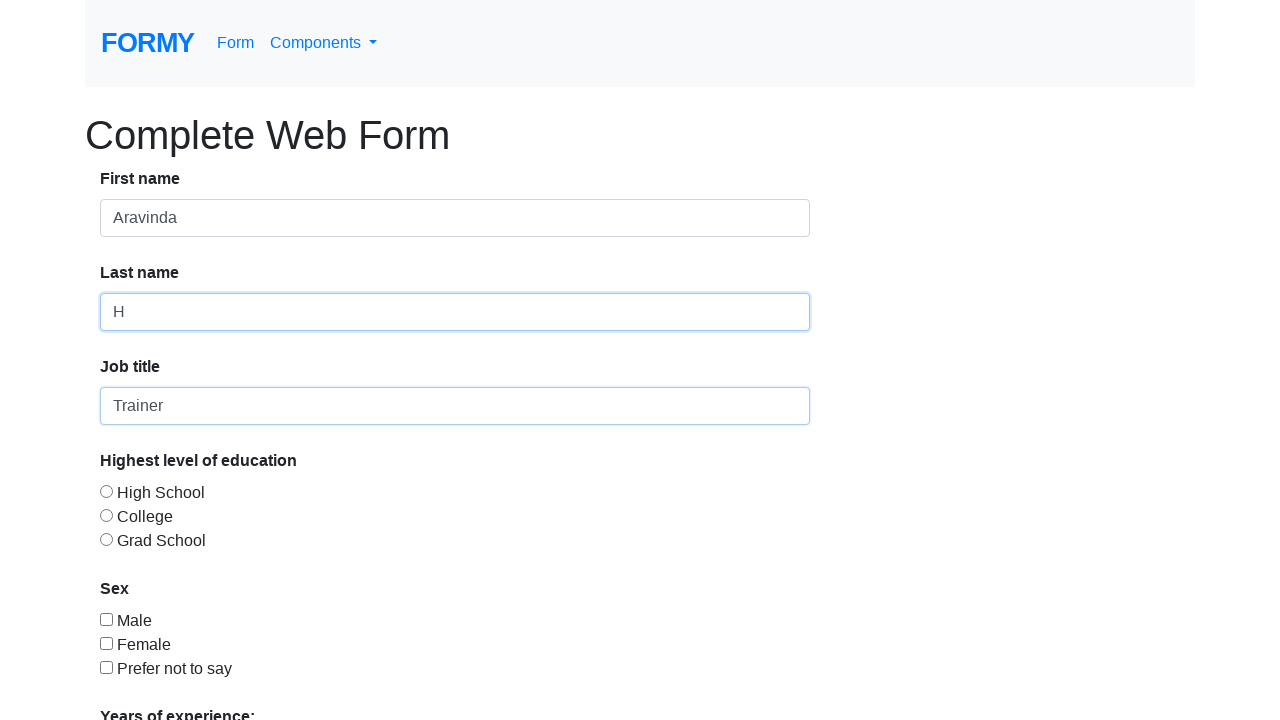

Selected College education level radio button at (106, 539) on #radio-button-3
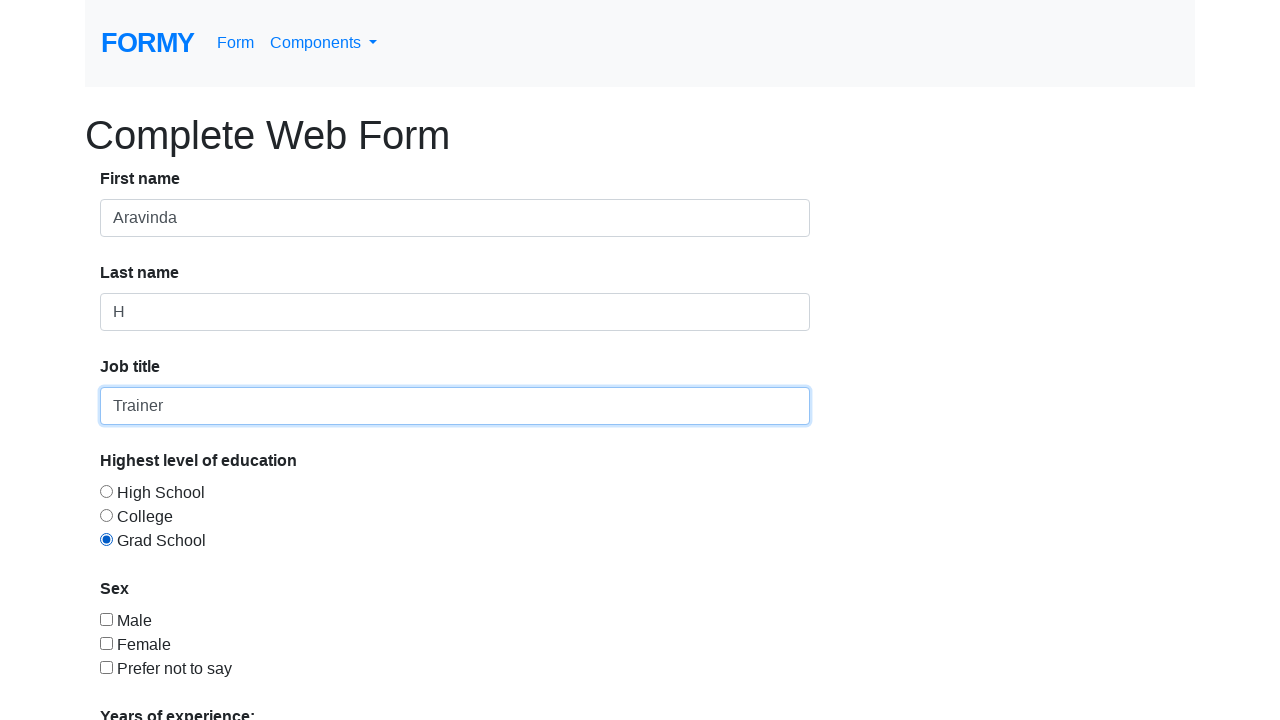

Checked the first checkbox at (106, 619) on #checkbox-1
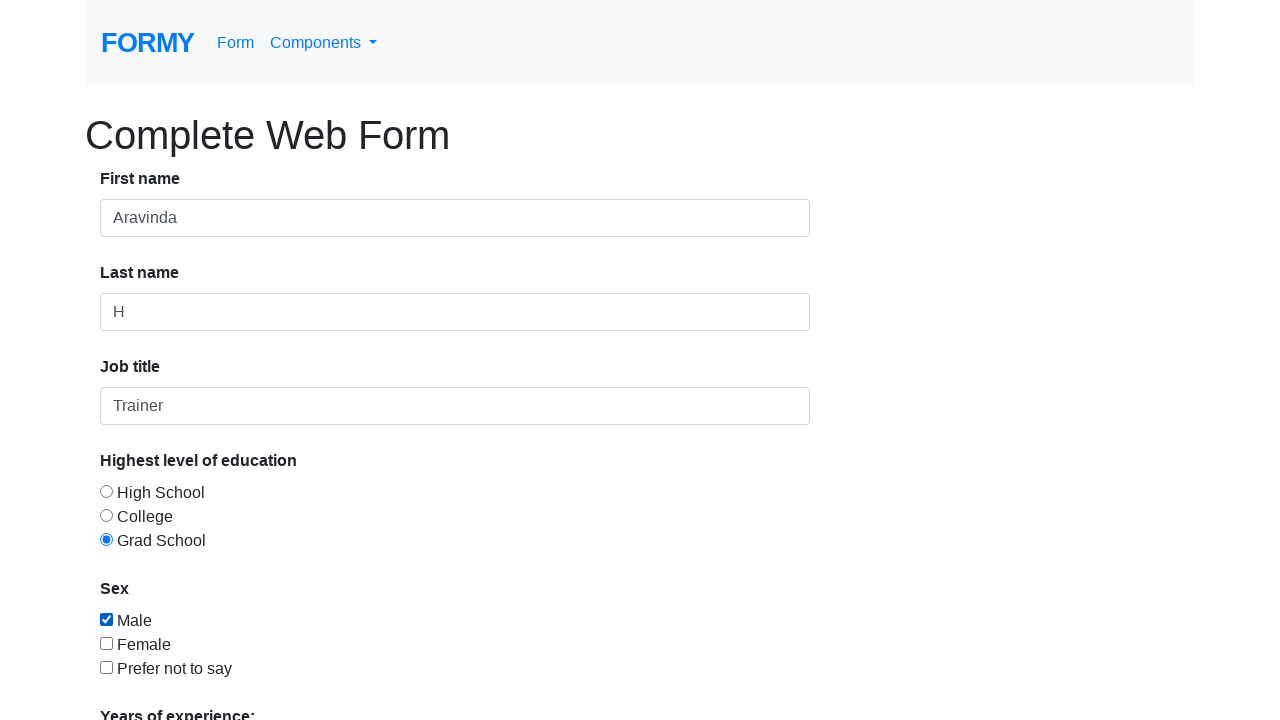

Clicked Submit button to submit the form at (148, 680) on text=Submit
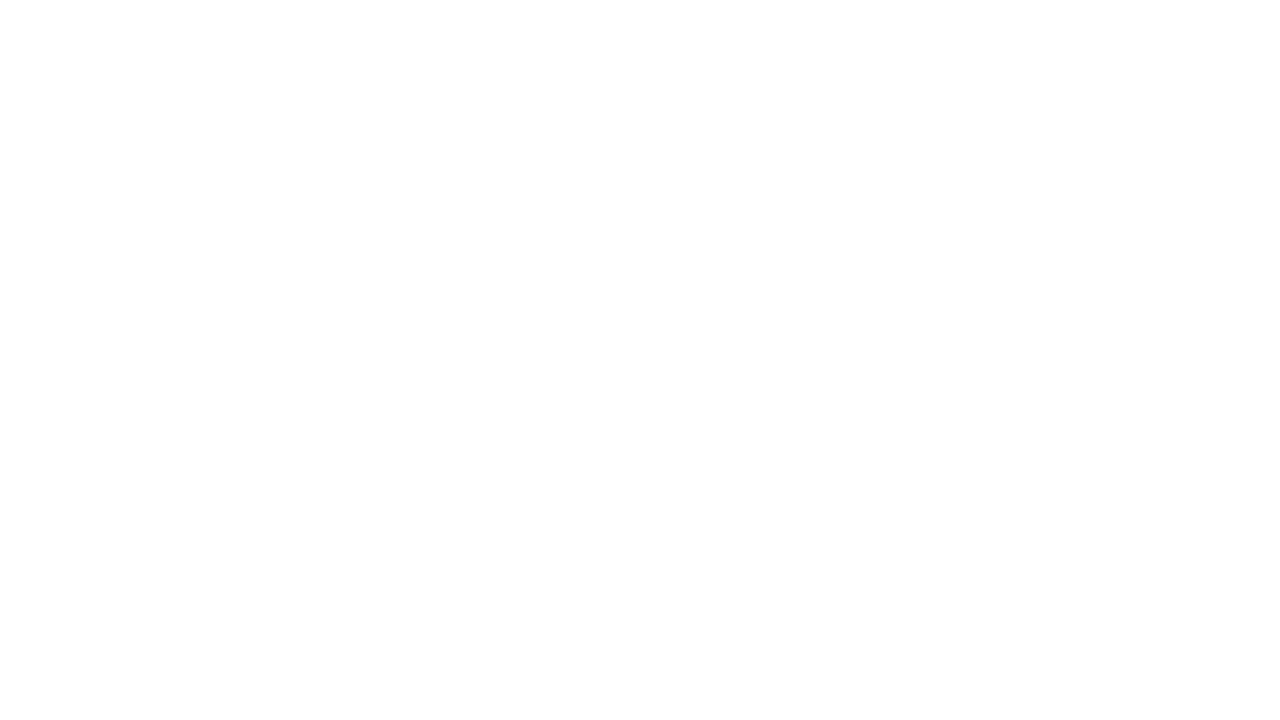

Success message appeared on the page
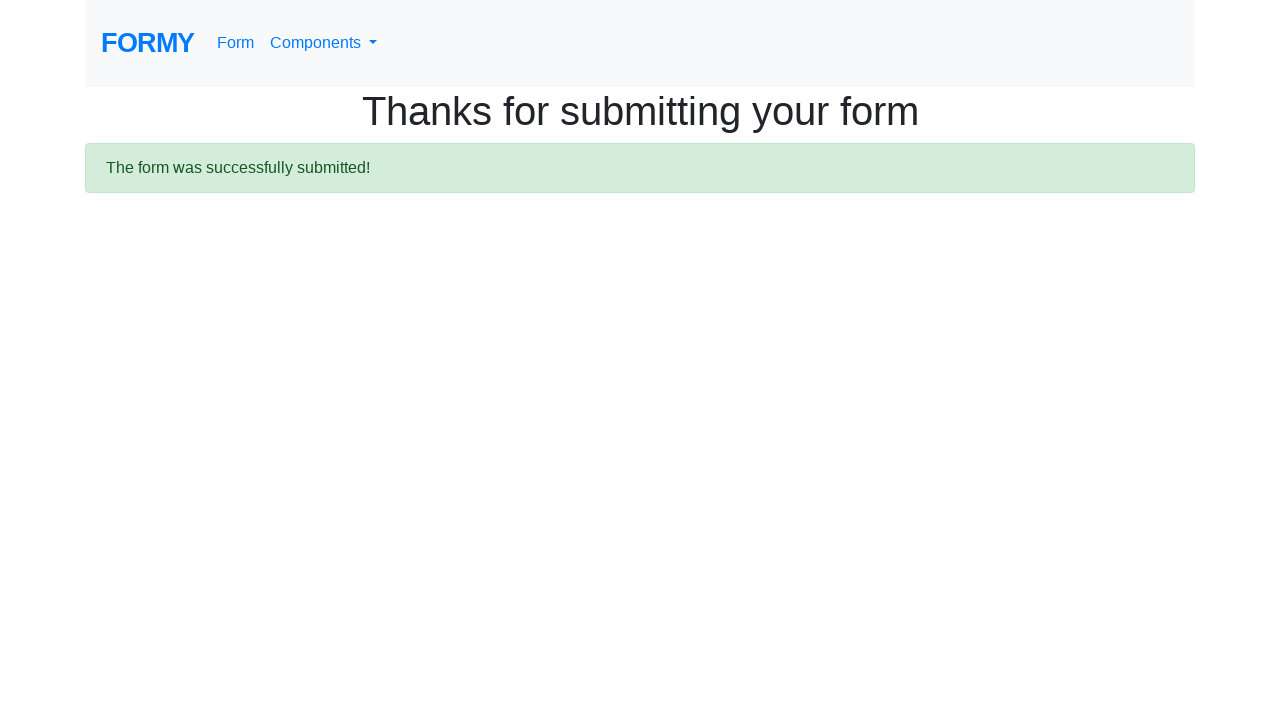

Retrieved success message: 
  The form was successfully submitted!

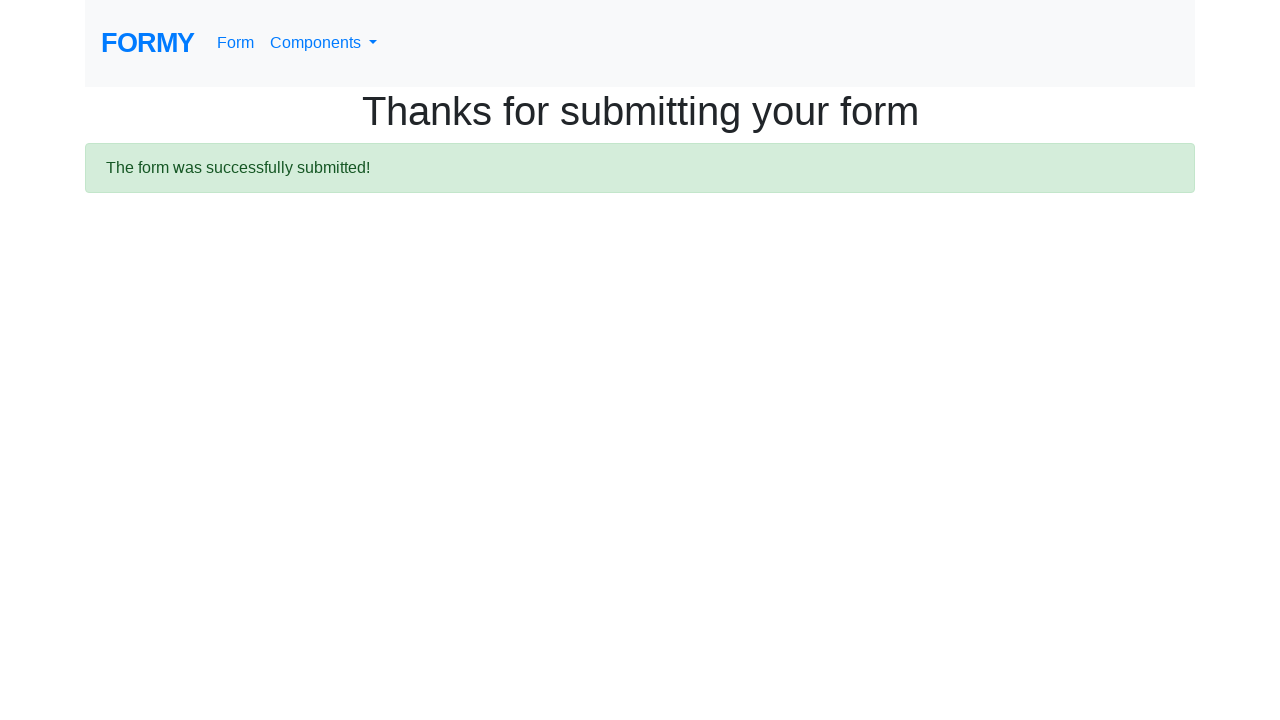

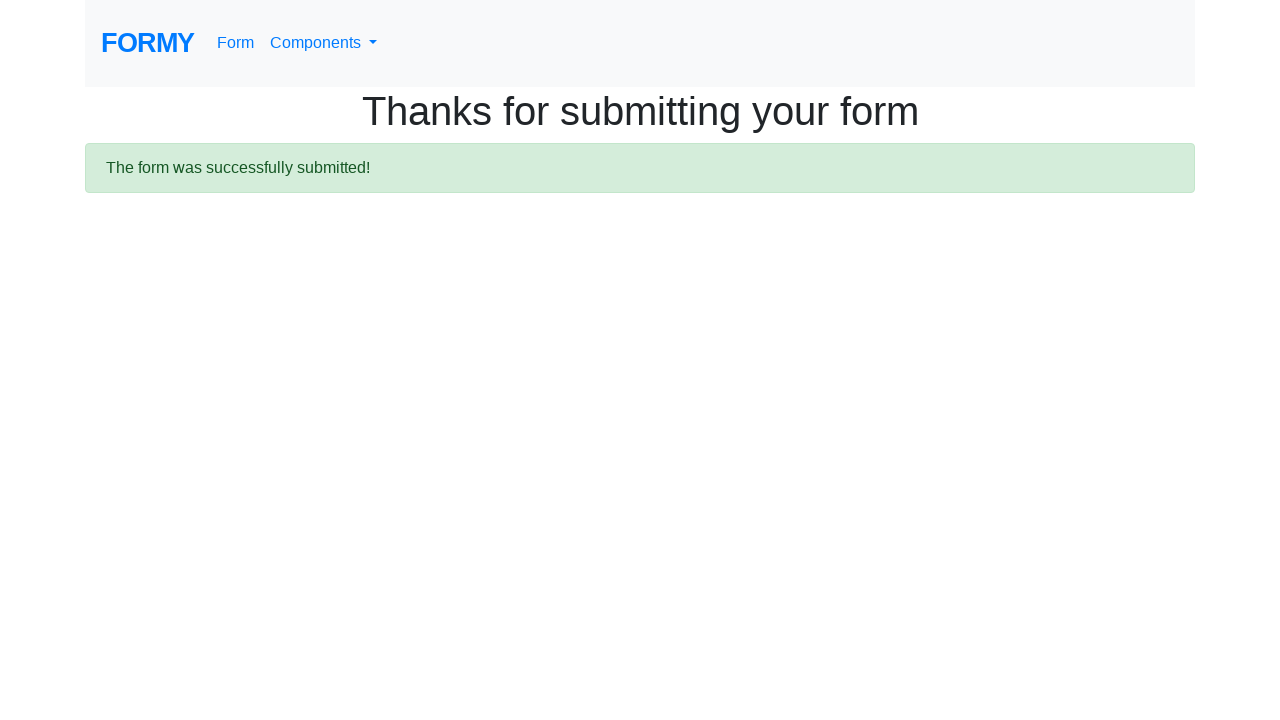